Tests dropdown selection functionality on OrangeHRM contact sales page by selecting a country from the dropdown menu

Starting URL: https://www.orangehrm.com/contact-sales/

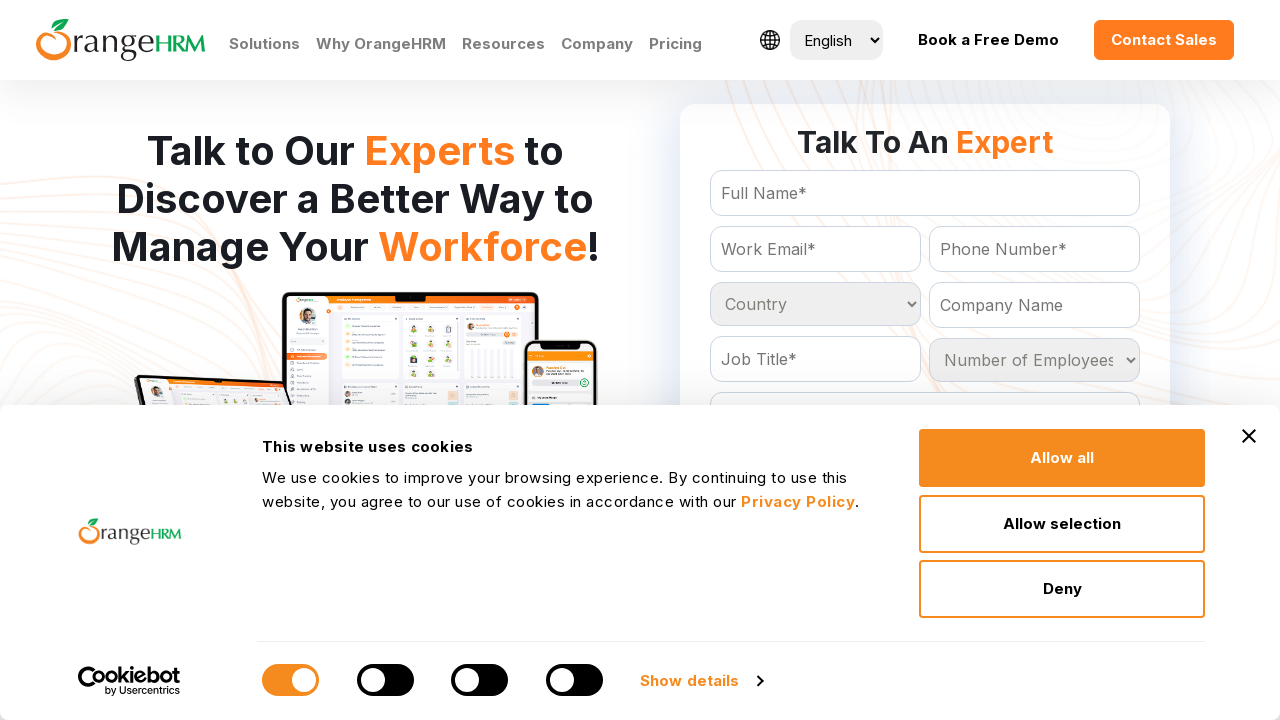

Waited 5 seconds for page to load completely
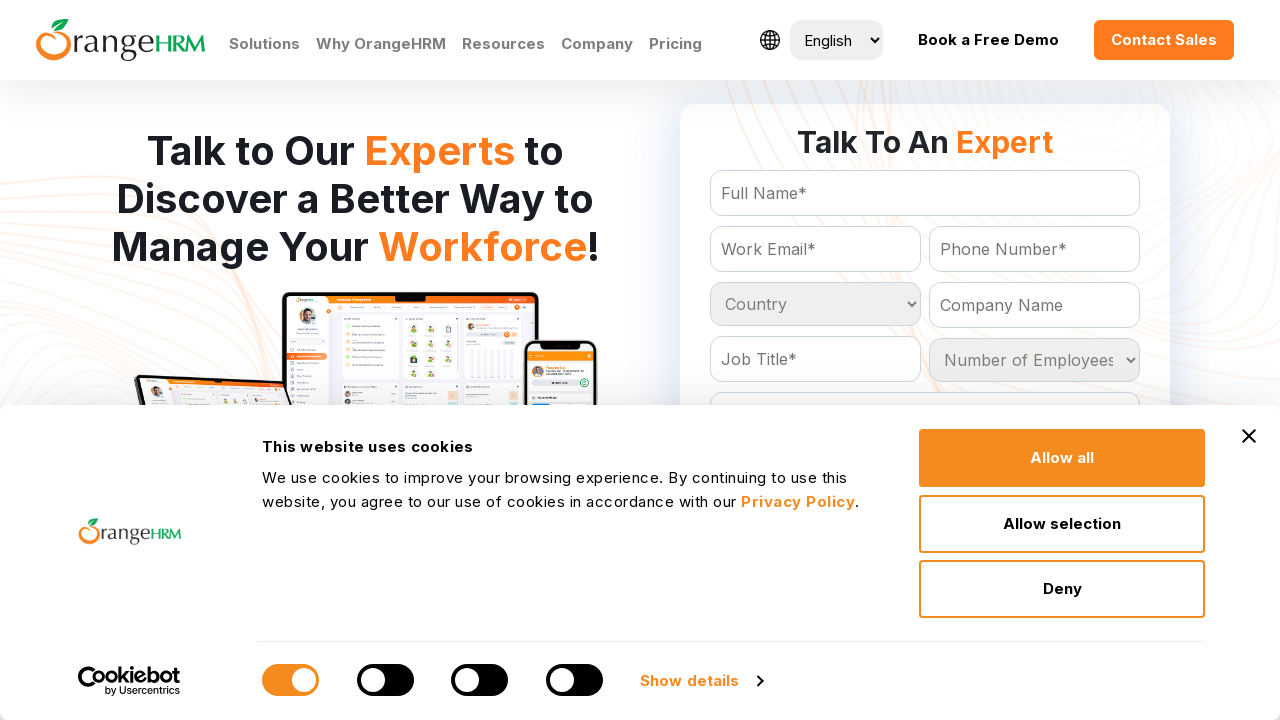

Selected 'Australia' from the Country dropdown on select[name='Country']
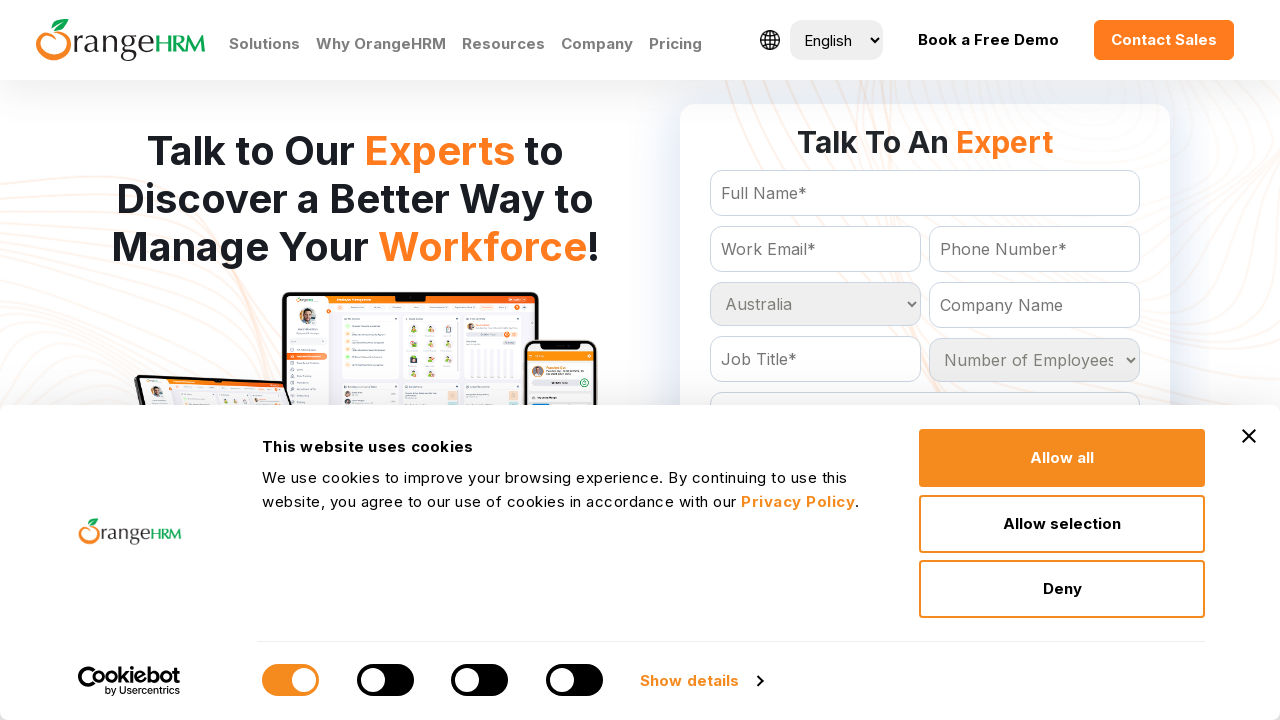

Located the Country dropdown element
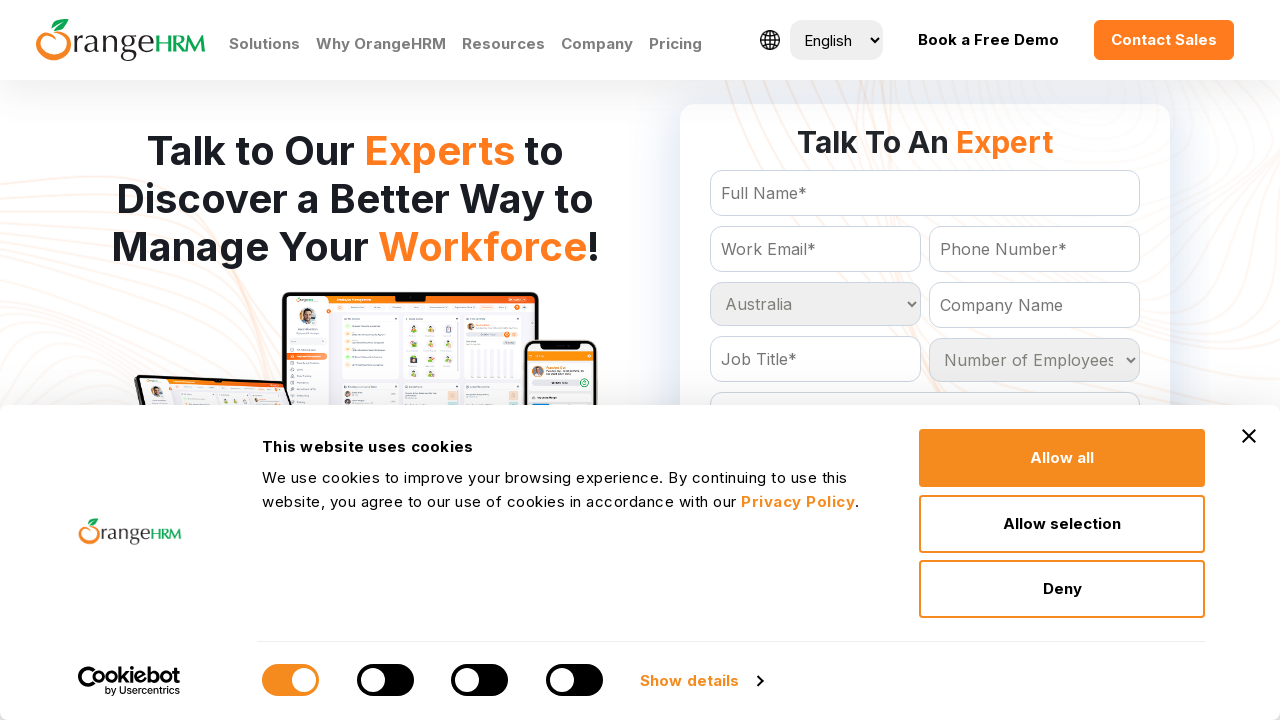

Retrieved all 233 country options from dropdown
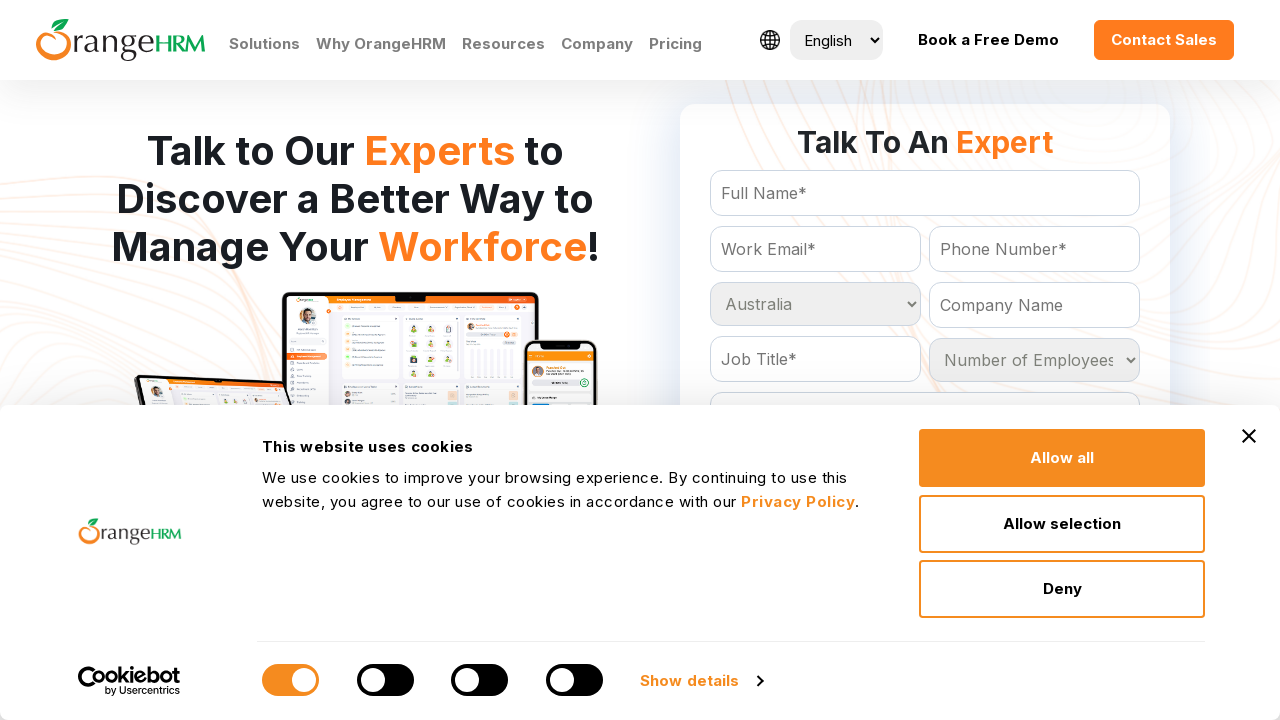

Printed all available country options from dropdown
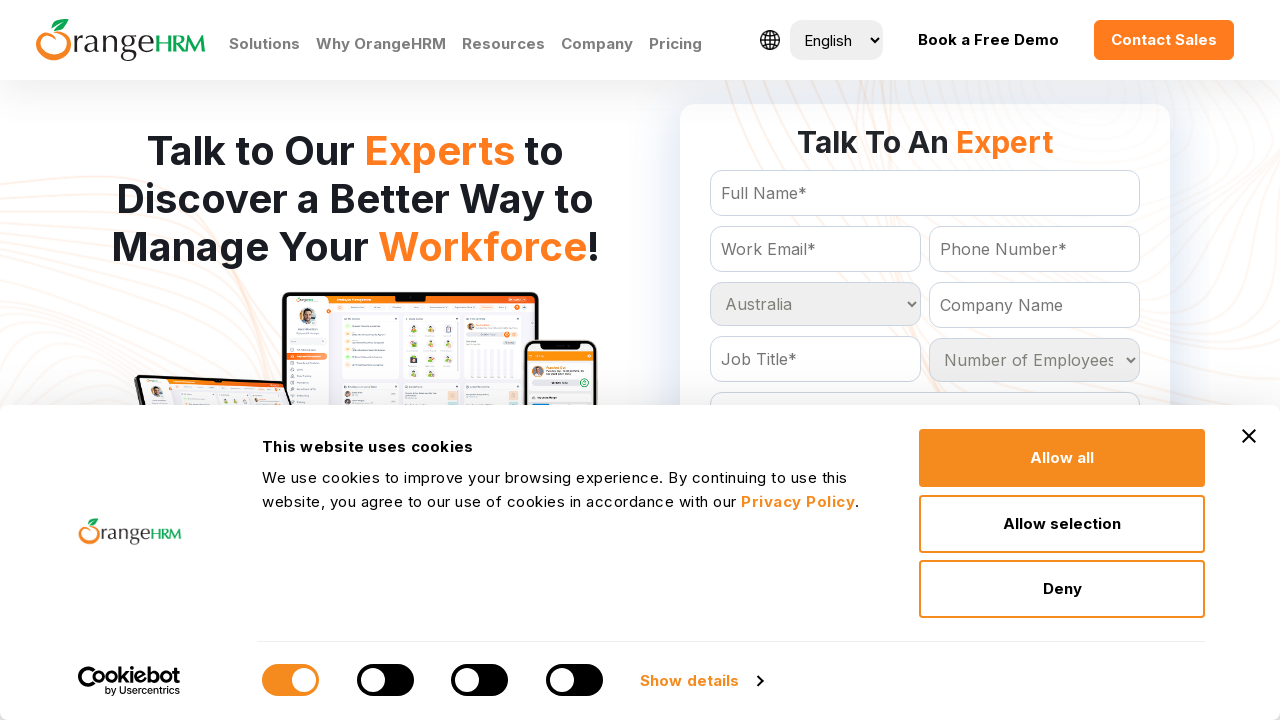

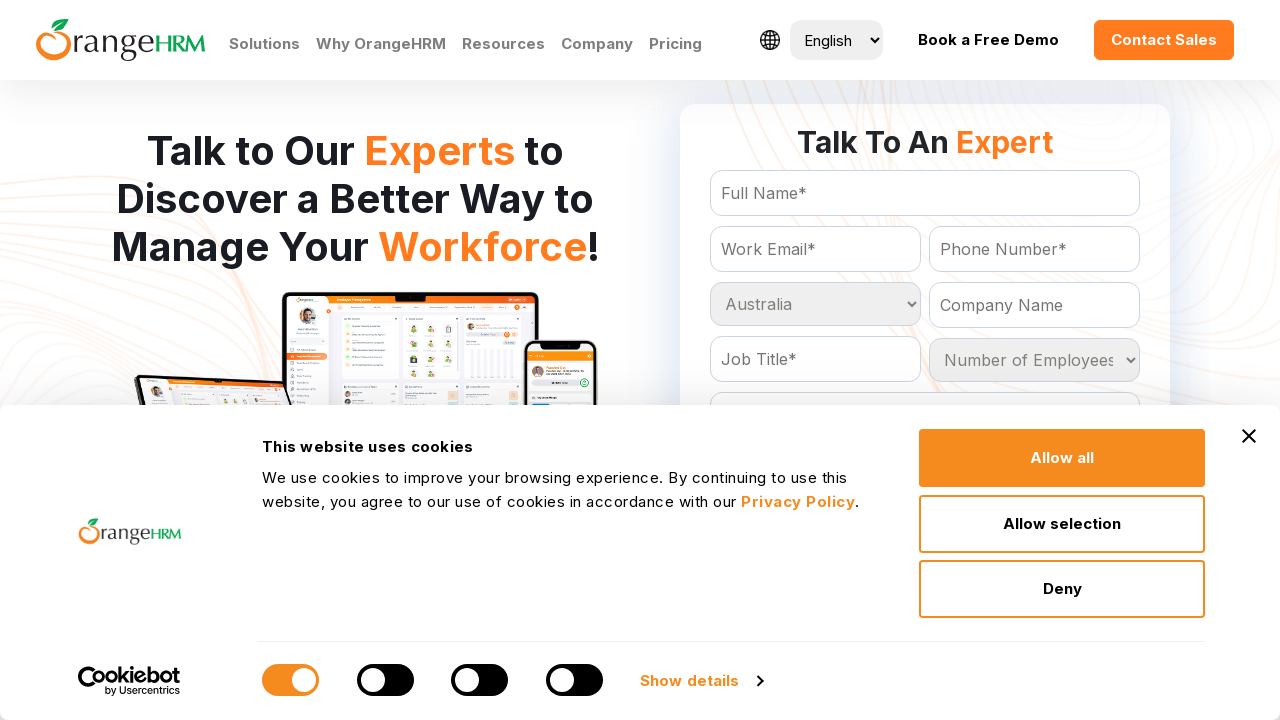